Tests checkbox functionality by finding all checkboxes on the page and verifying their checked/unchecked states using both attribute lookup and isSelected methods.

Starting URL: http://the-internet.herokuapp.com/checkboxes

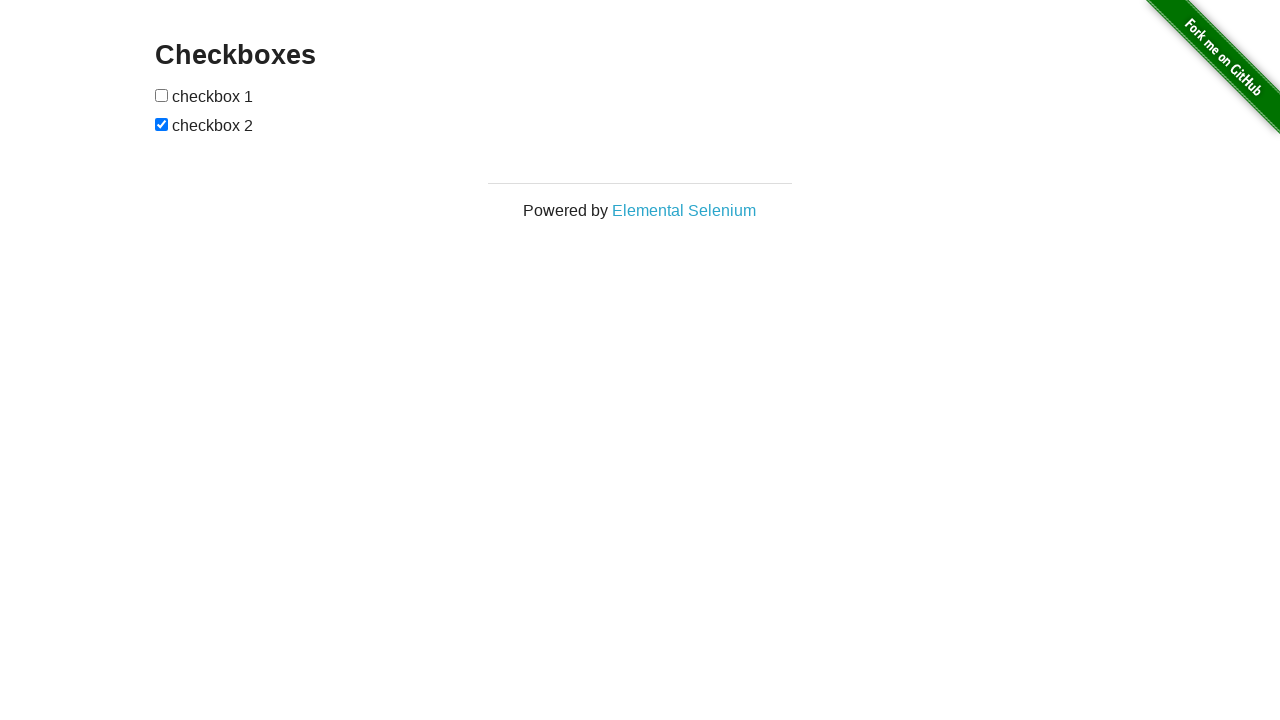

Waited for checkboxes to load on the page
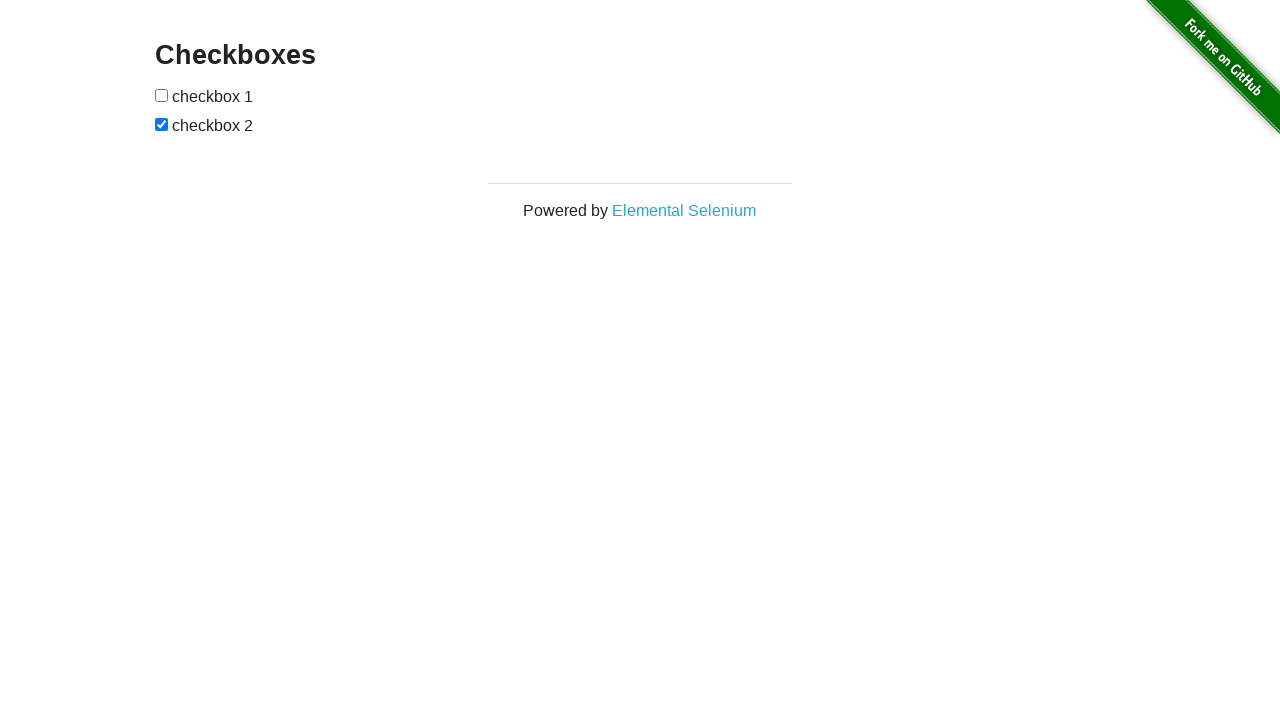

Located all checkboxes on the page
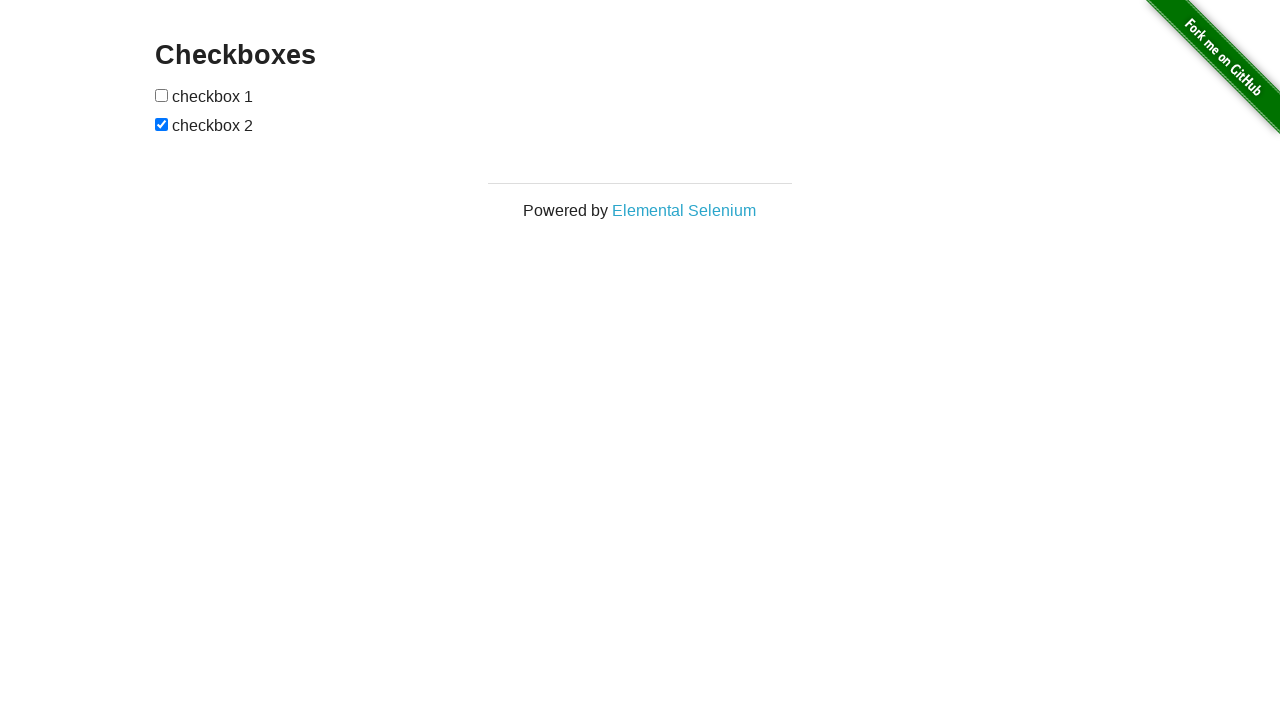

Retrieved first checkbox element
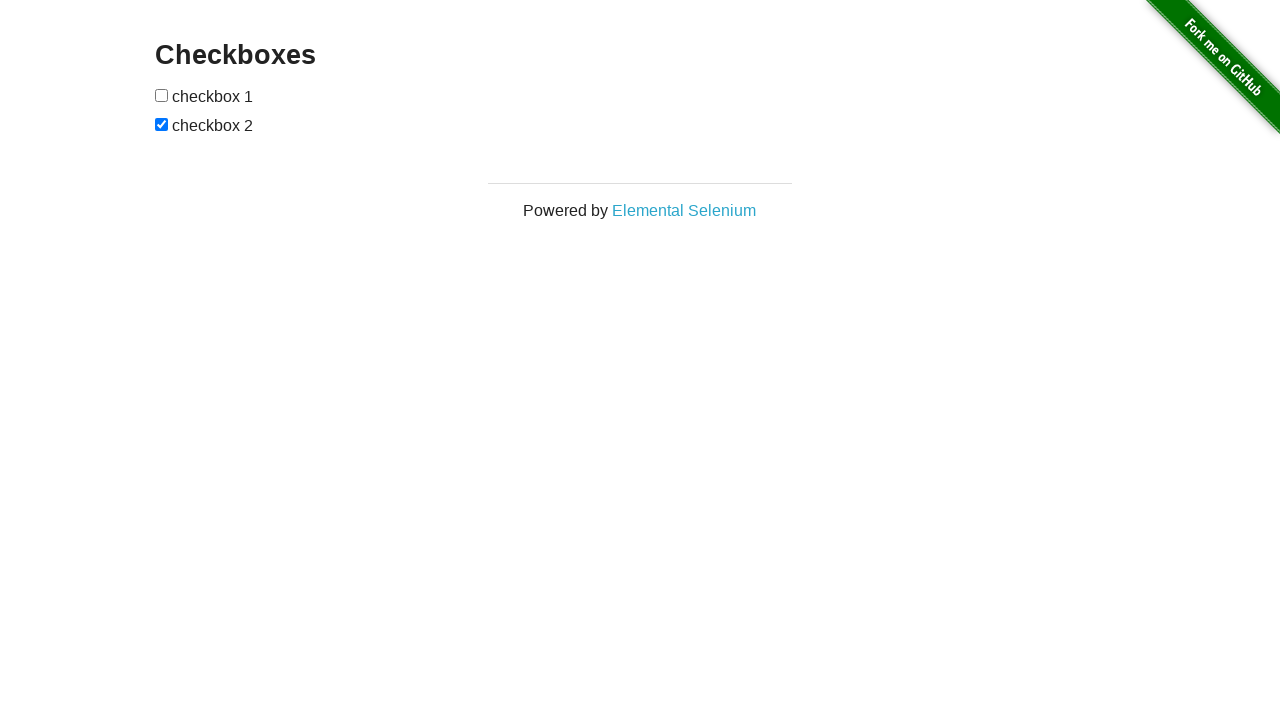

Verified first checkbox is unchecked
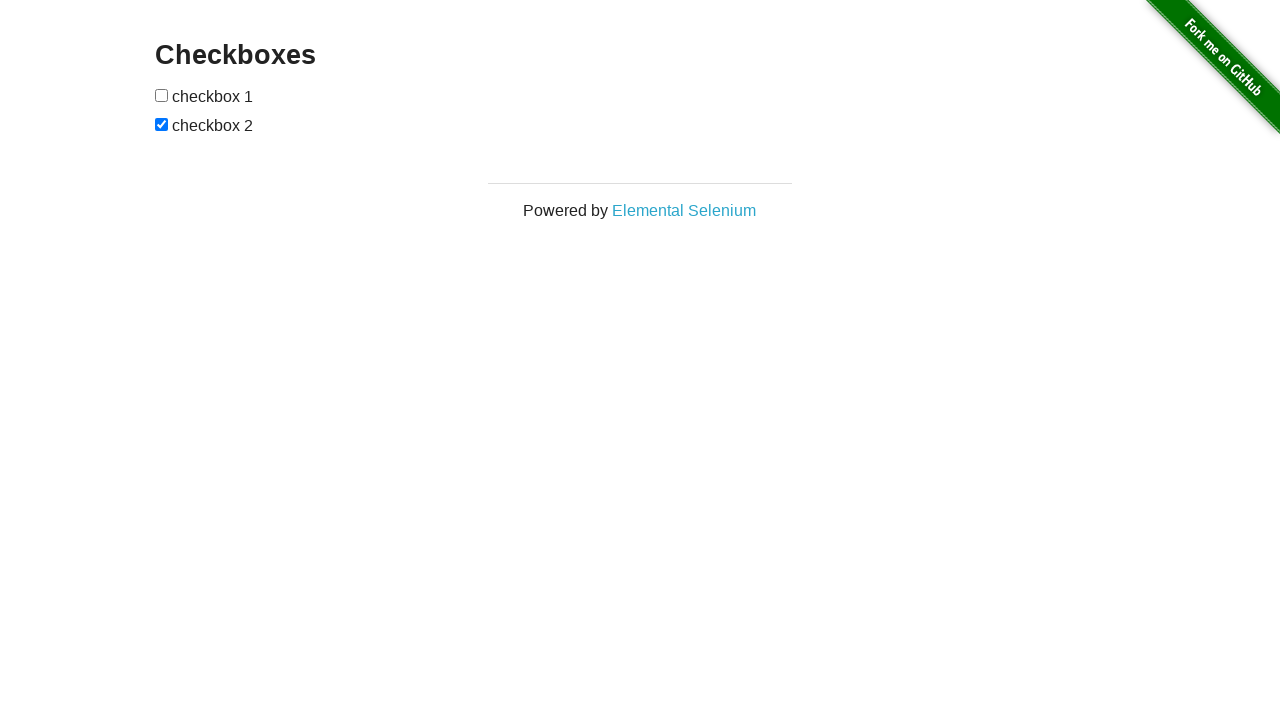

Retrieved second checkbox element
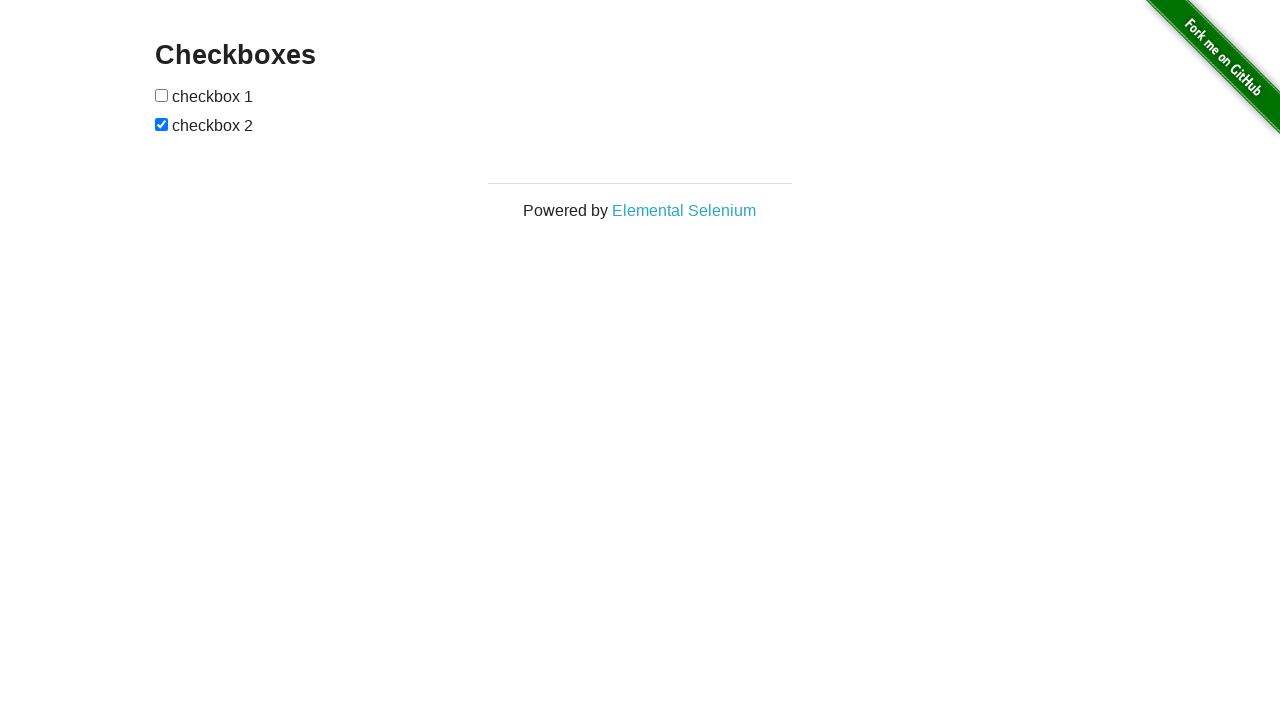

Verified second checkbox is checked
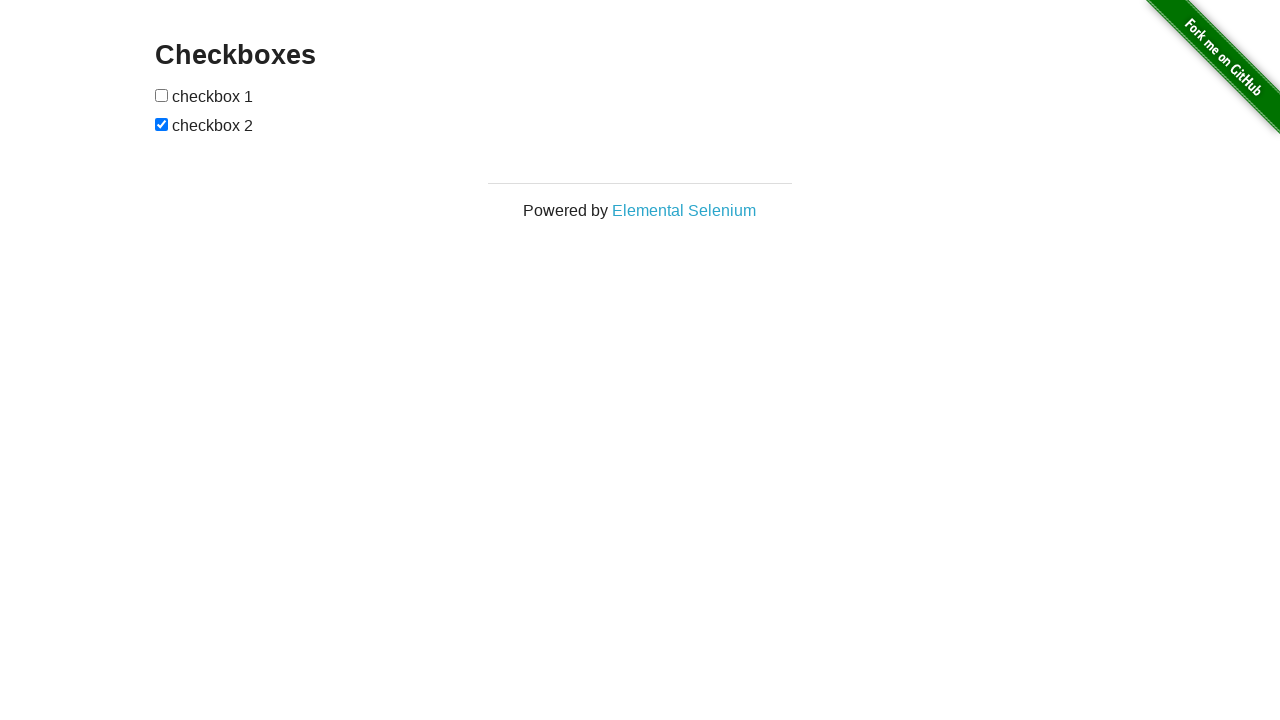

Clicked first checkbox to check it at (162, 95) on input[type="checkbox"] >> nth=0
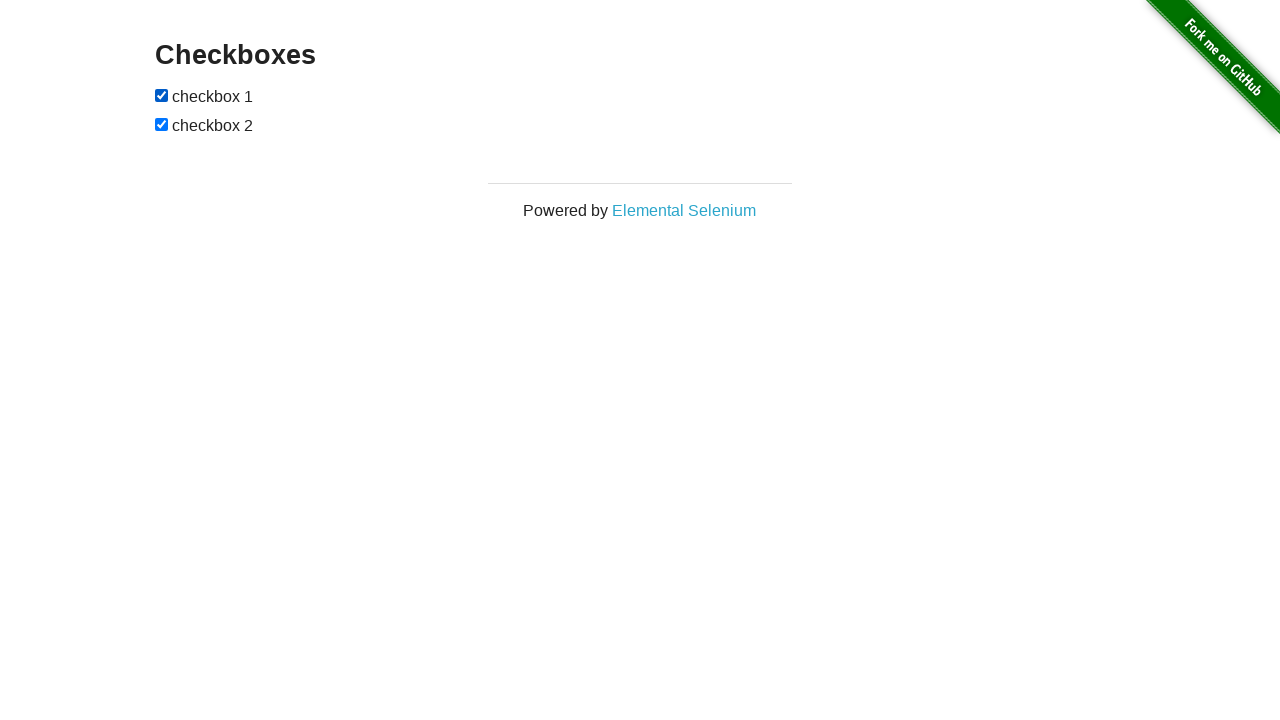

Verified first checkbox is now checked after clicking
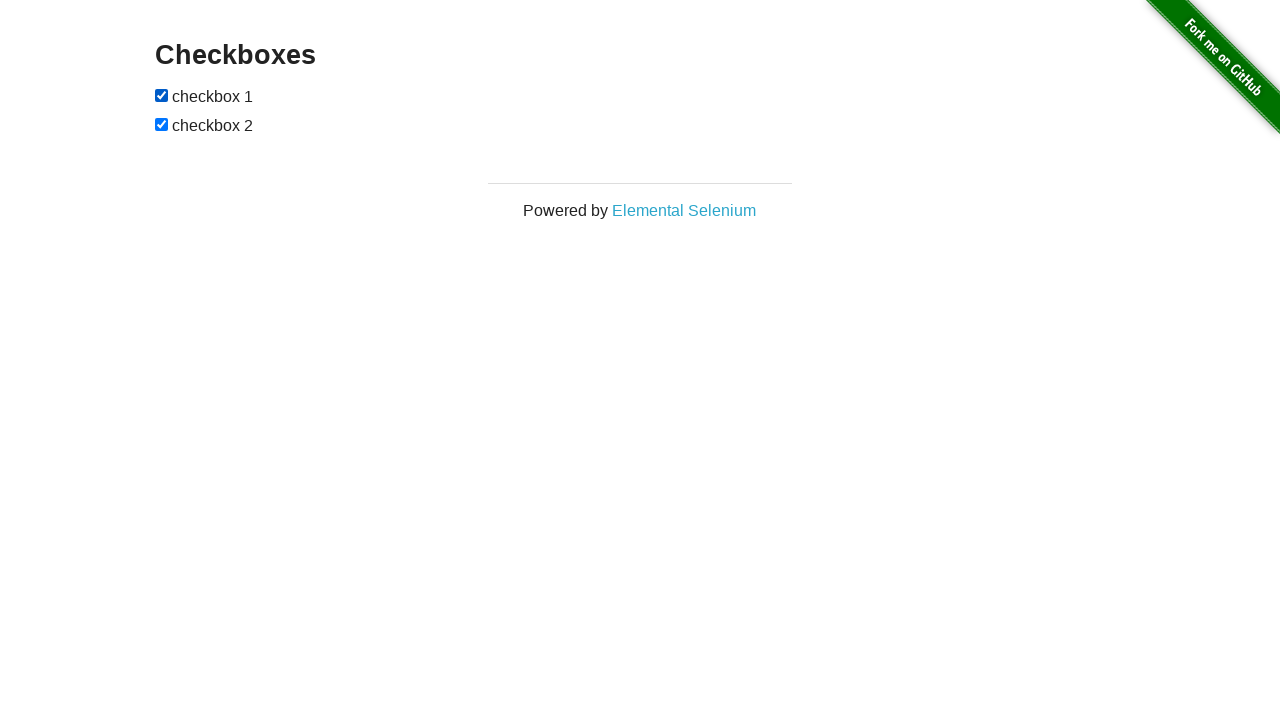

Clicked second checkbox to uncheck it at (162, 124) on input[type="checkbox"] >> nth=1
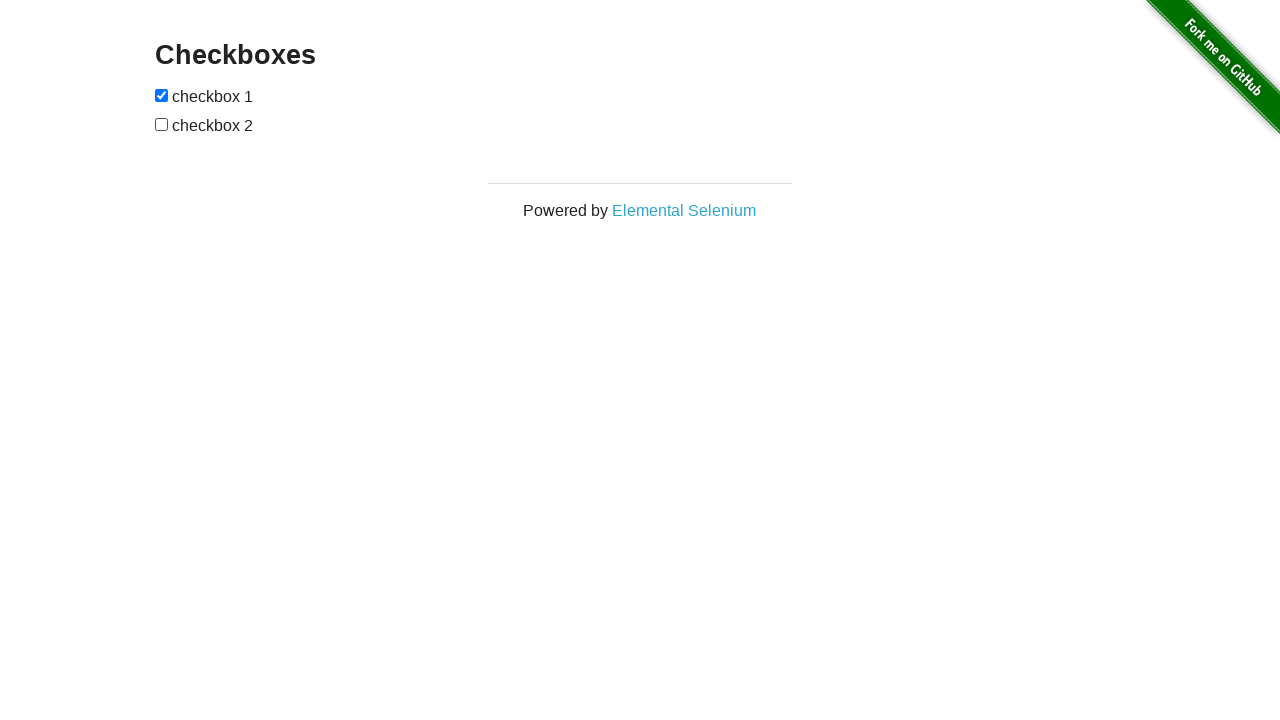

Verified second checkbox is now unchecked after clicking
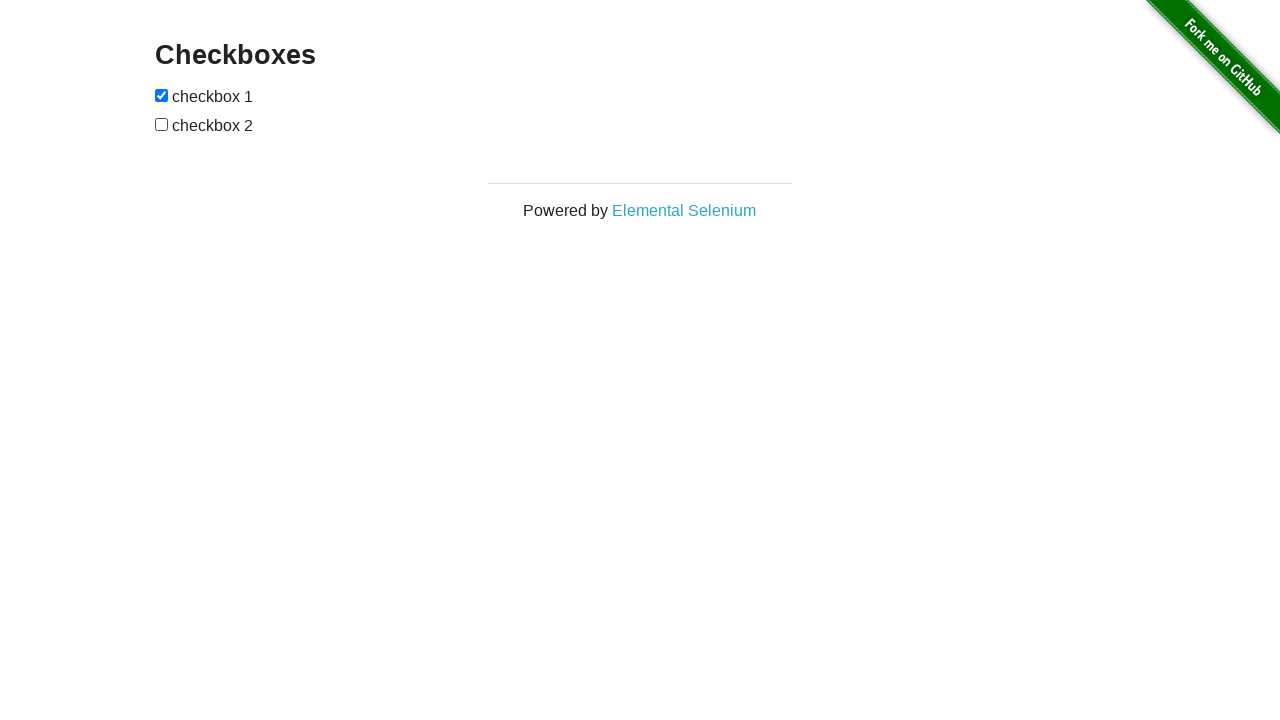

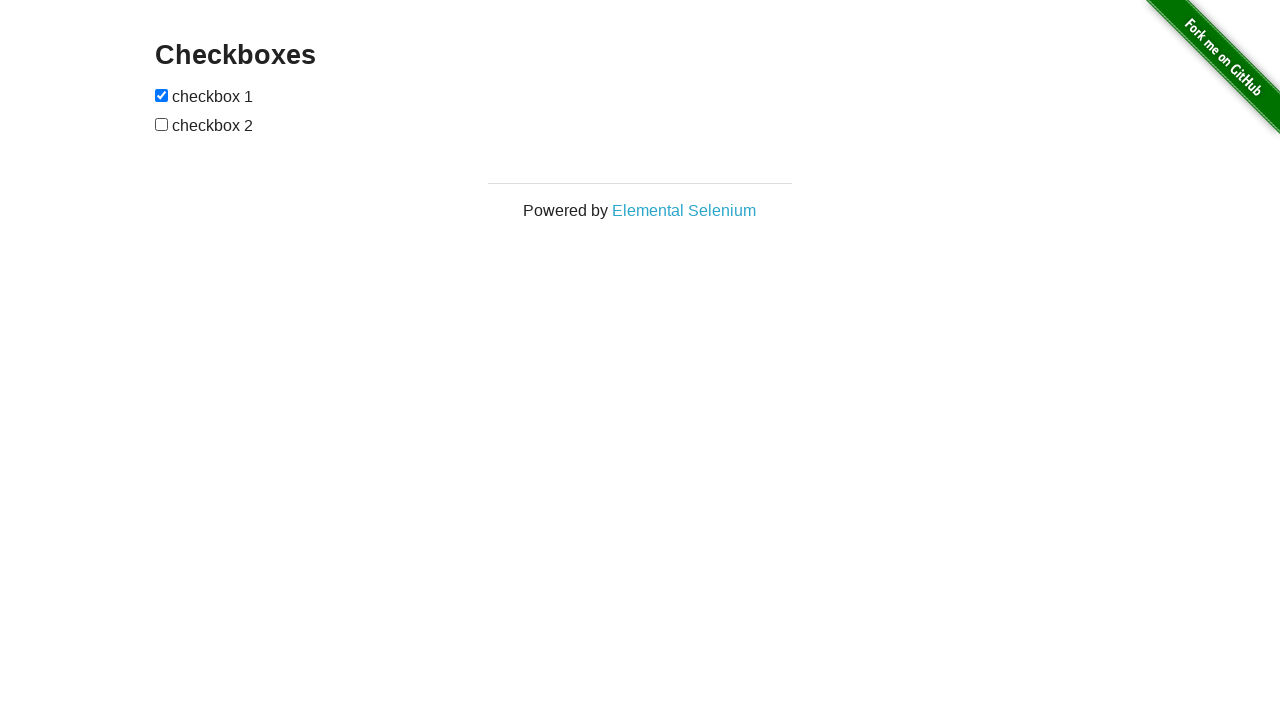